Tests checkbox and radio button selection on an automation practice page by selecting a specific checkbox (option2) and radio button (radio3), then verifying they are selected.

Starting URL: https://rahulshettyacademy.com/AutomationPractice

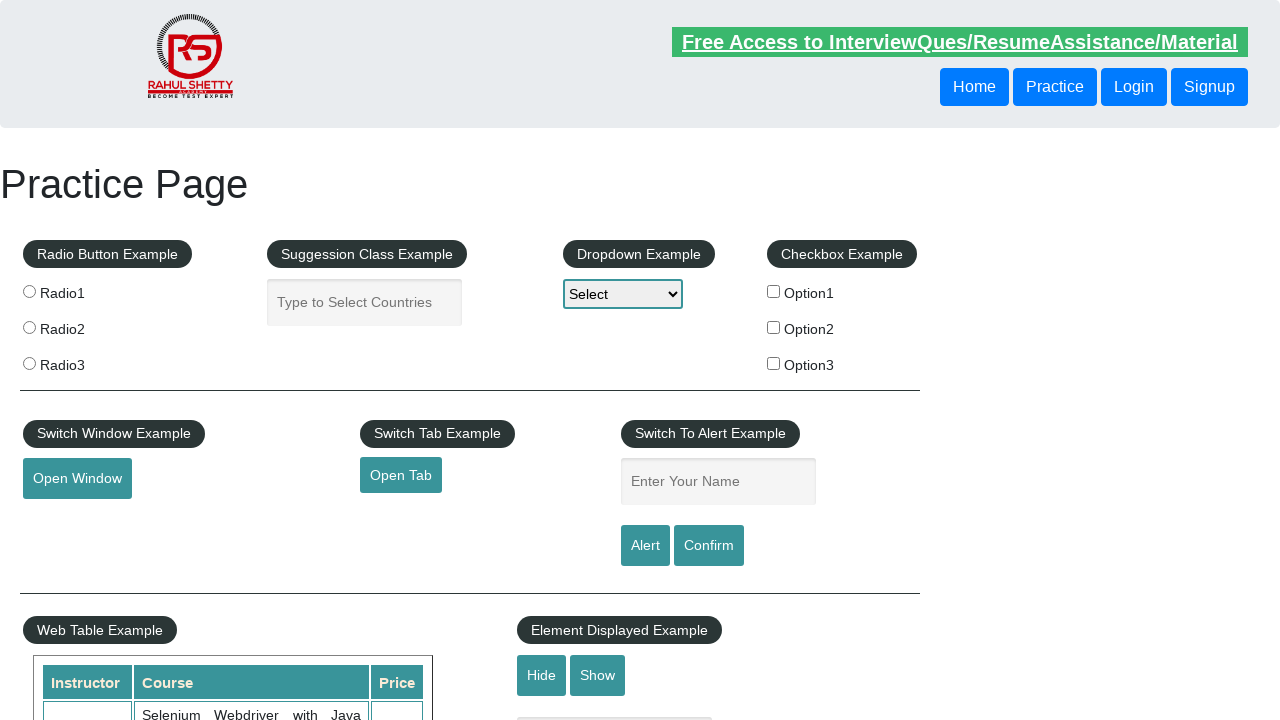

Clicked checkbox with value 'option2' at (774, 327) on input[type='checkbox'][value='option2']
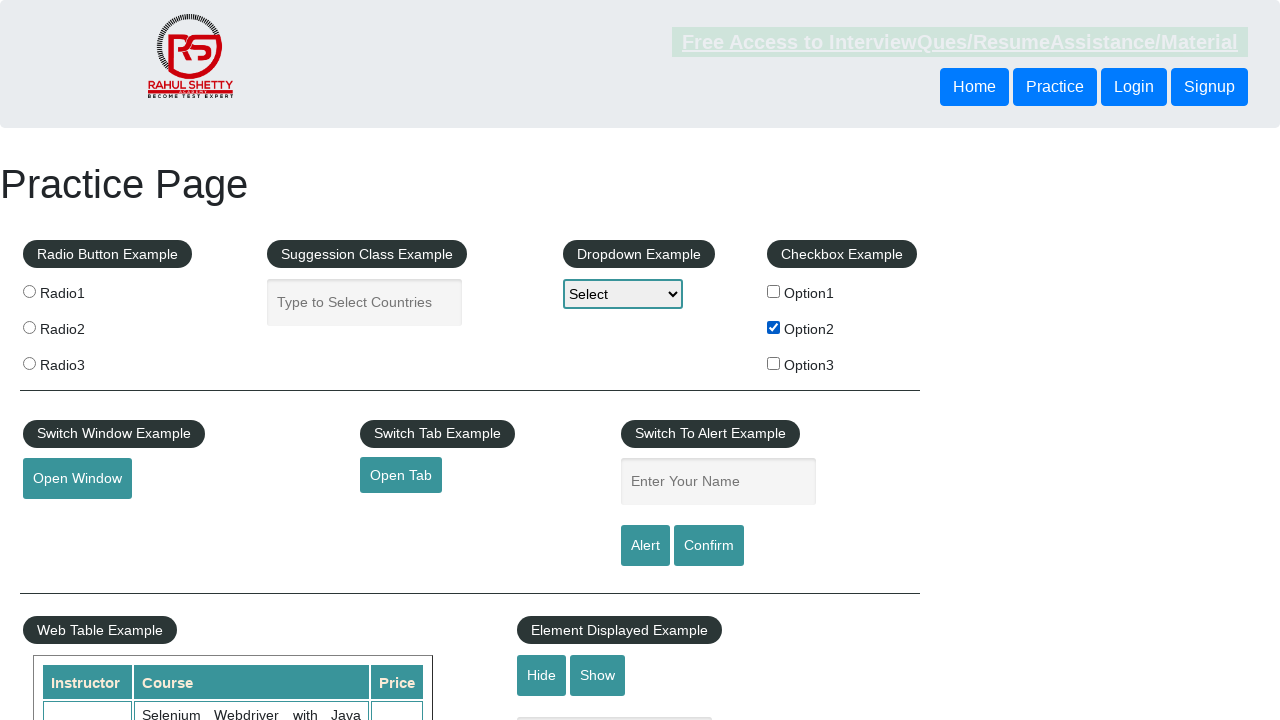

Verified checkbox 'option2' is selected
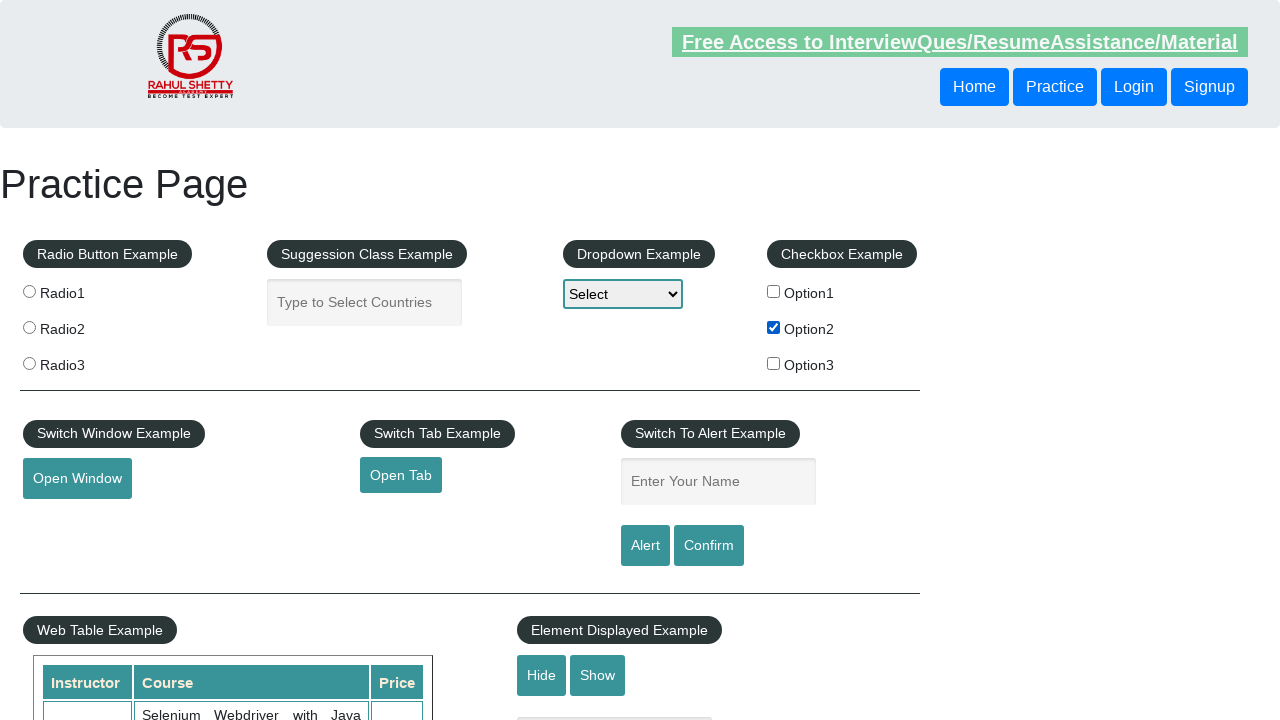

Clicked radio button with value 'radio3' at (29, 363) on input[type='radio'][value='radio3']
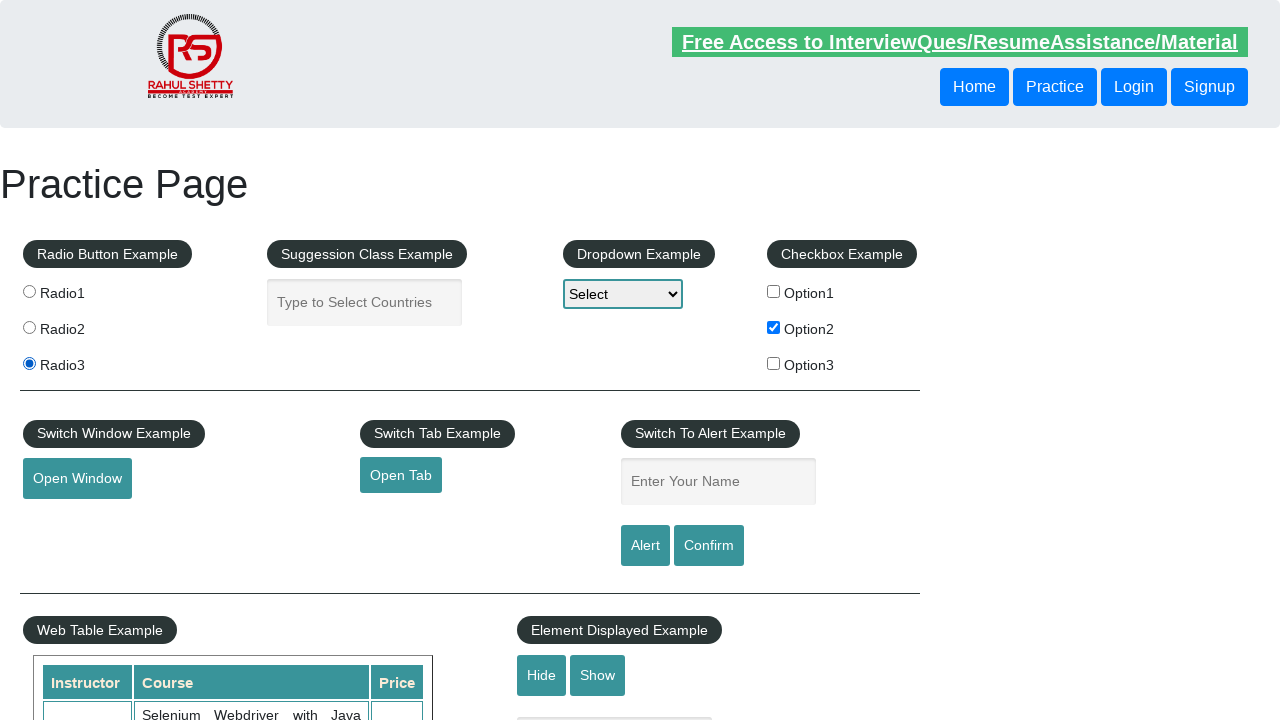

Verified radio button 'radio3' is selected
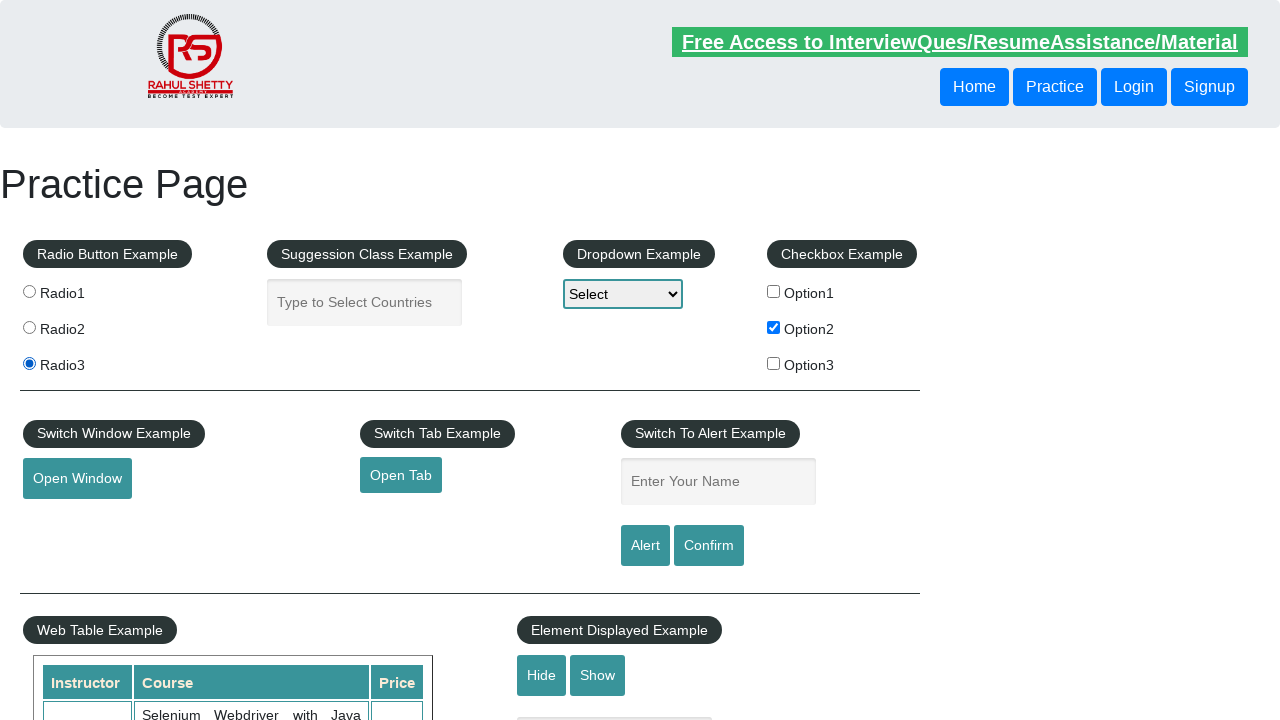

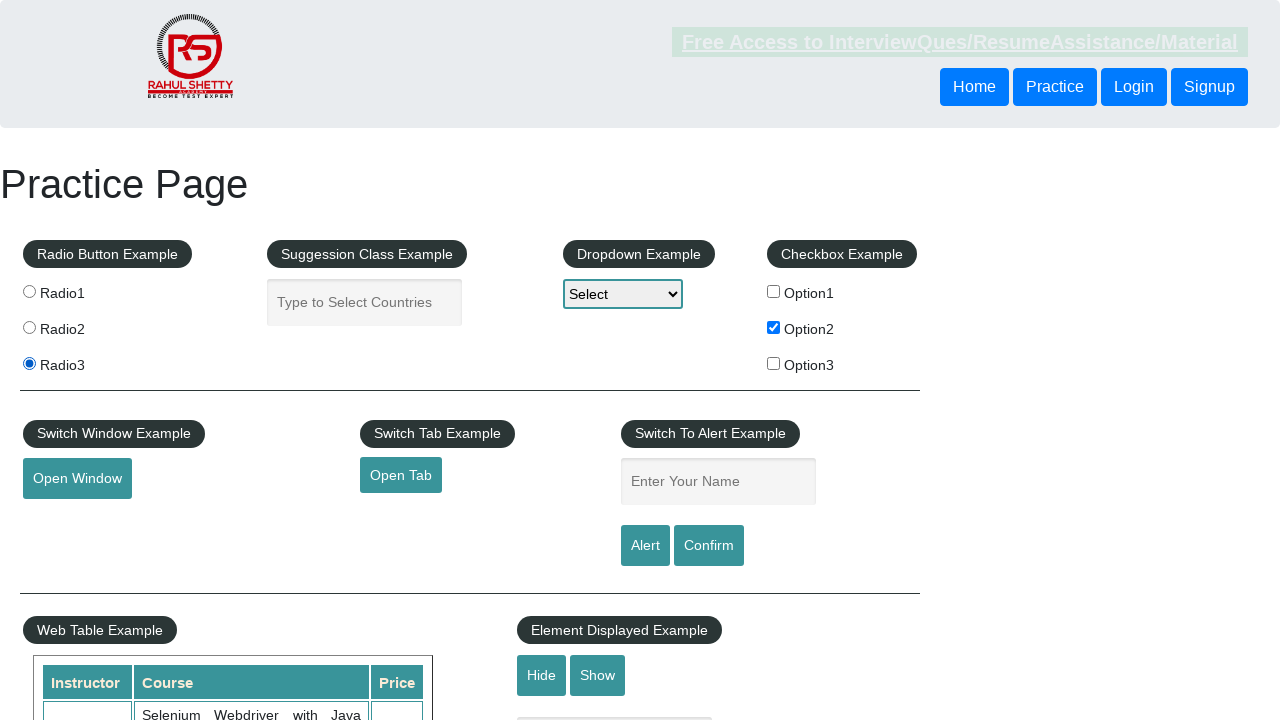